Navigates to an interactive SVG map of India and clicks on the Tripura state element to select it

Starting URL: https://www.amcharts.com/svg-maps/?map=india

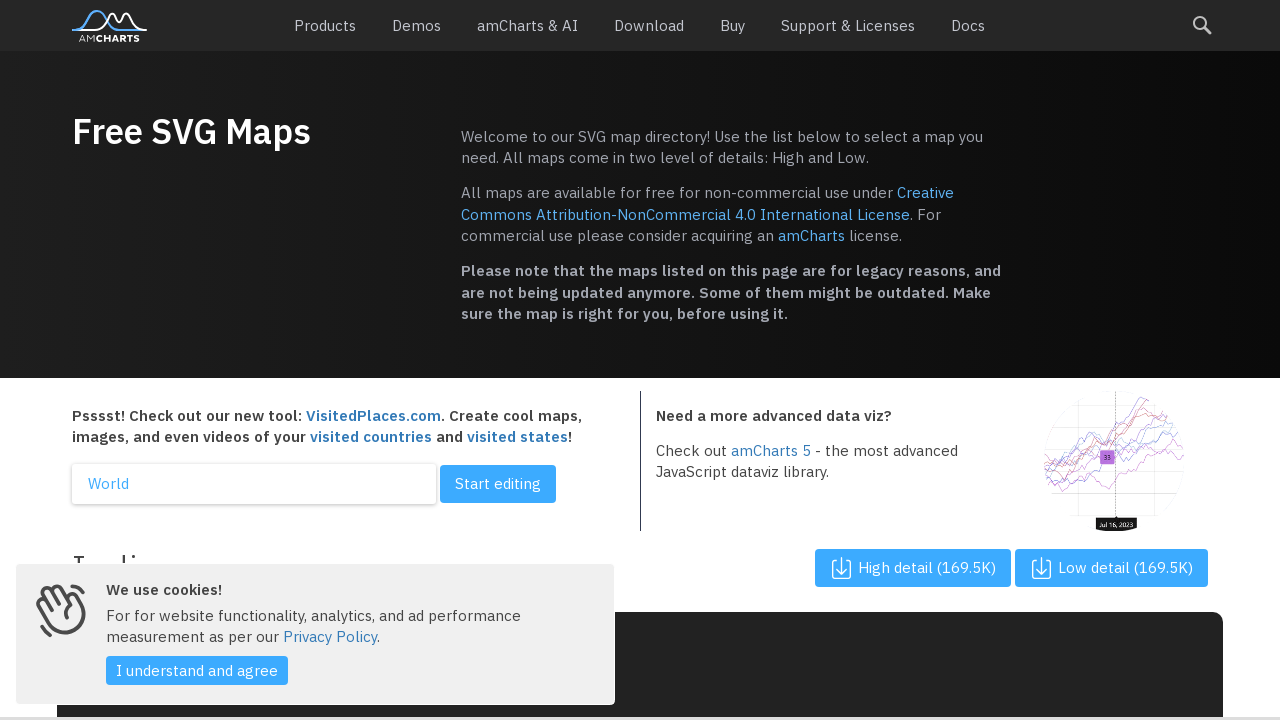

SVG map loaded successfully
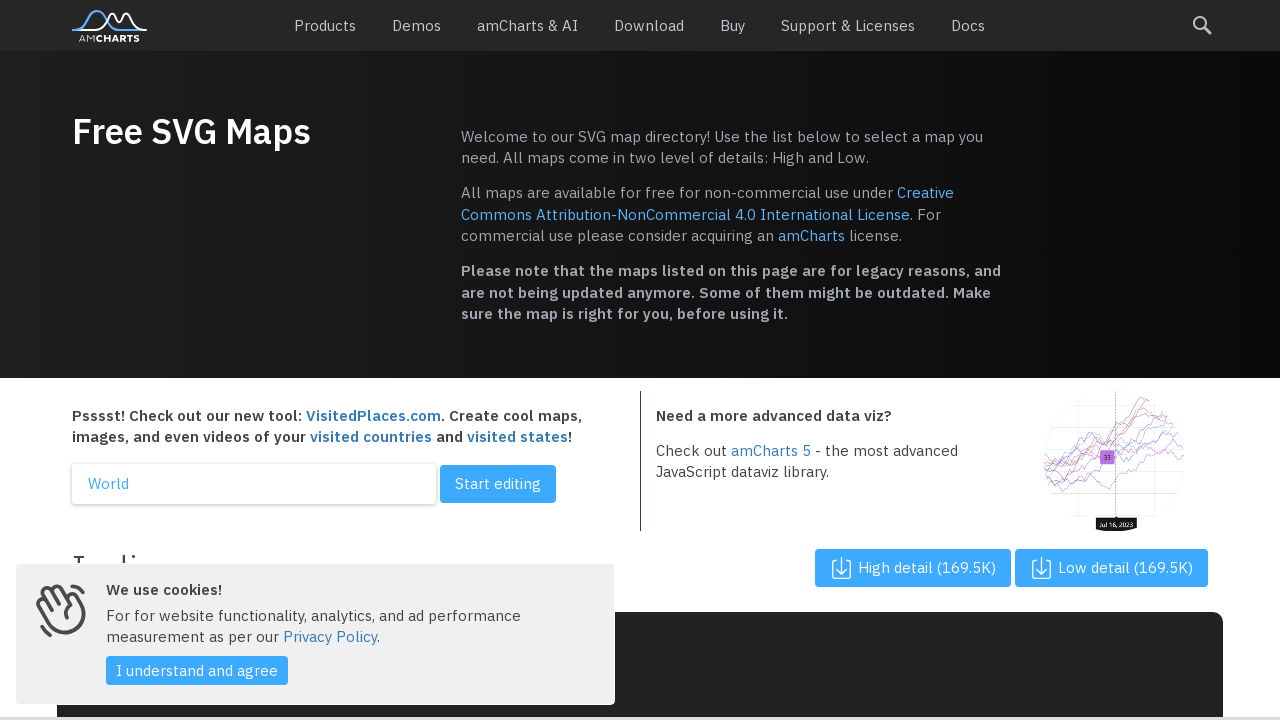

Located all state path elements in the SVG map
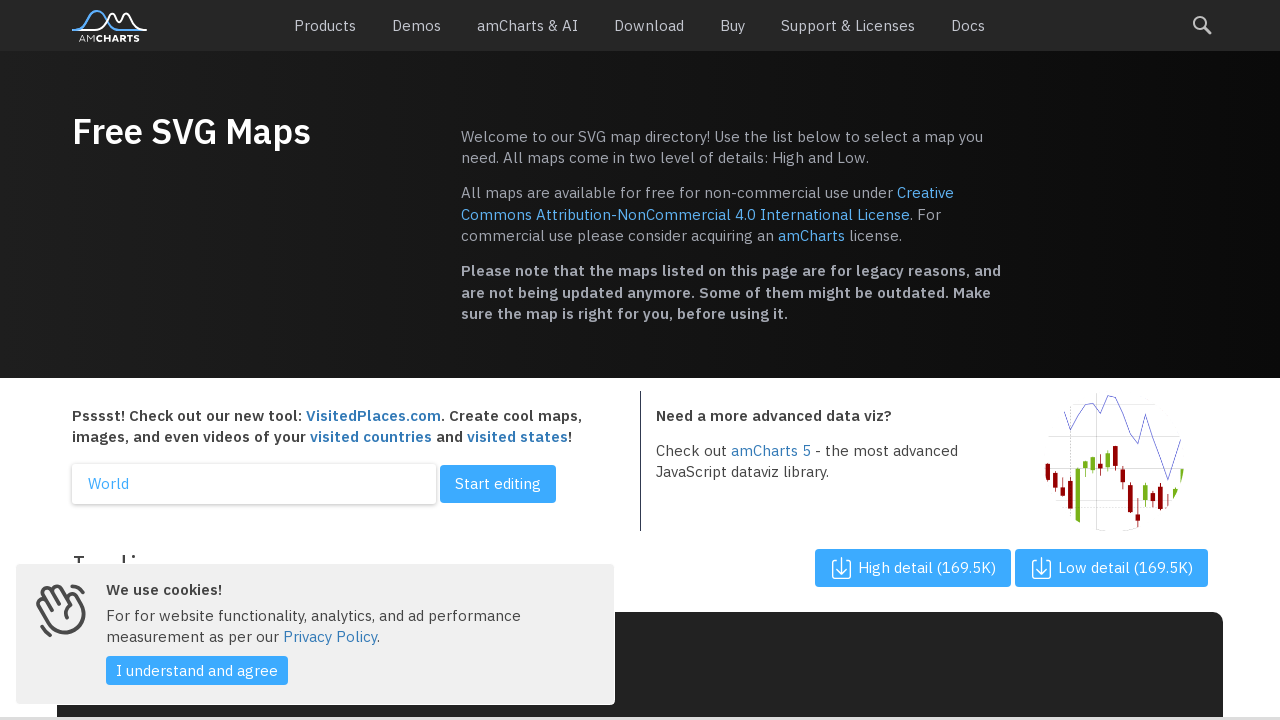

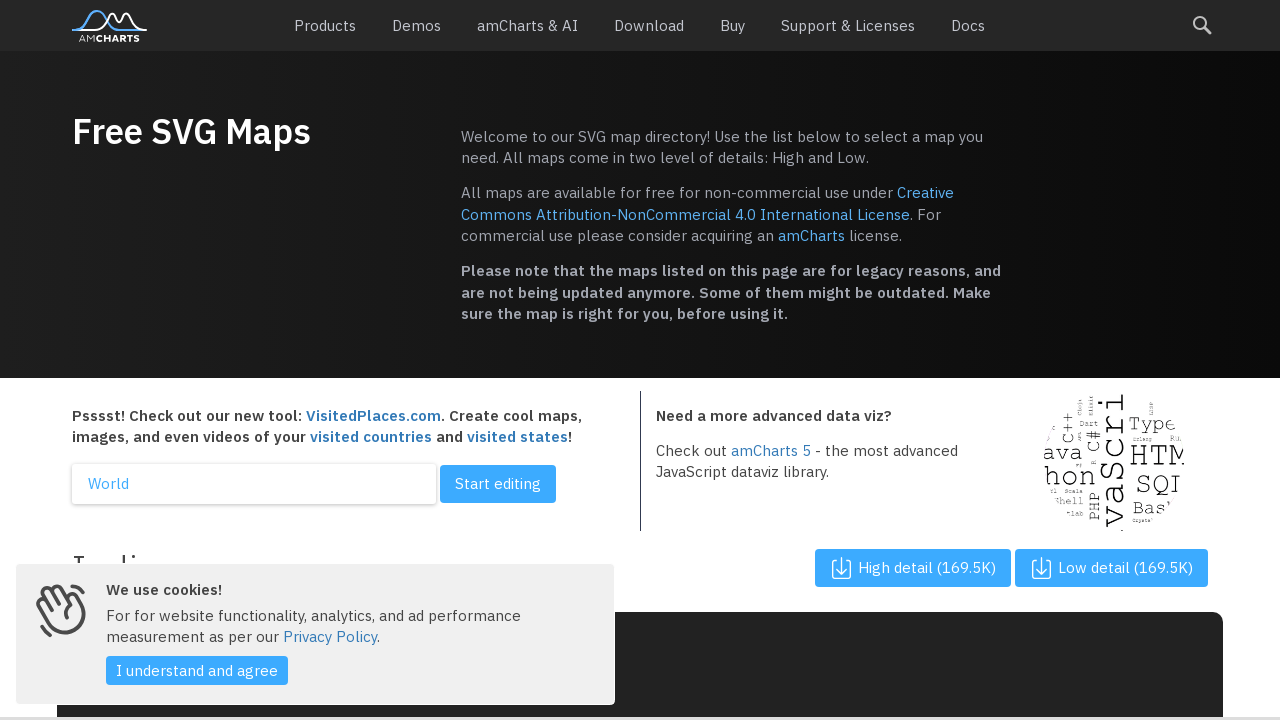